Tests that viewed products are displayed after visiting a product and returning to the main page

Starting URL: http://intershop5.skillbox.ru/

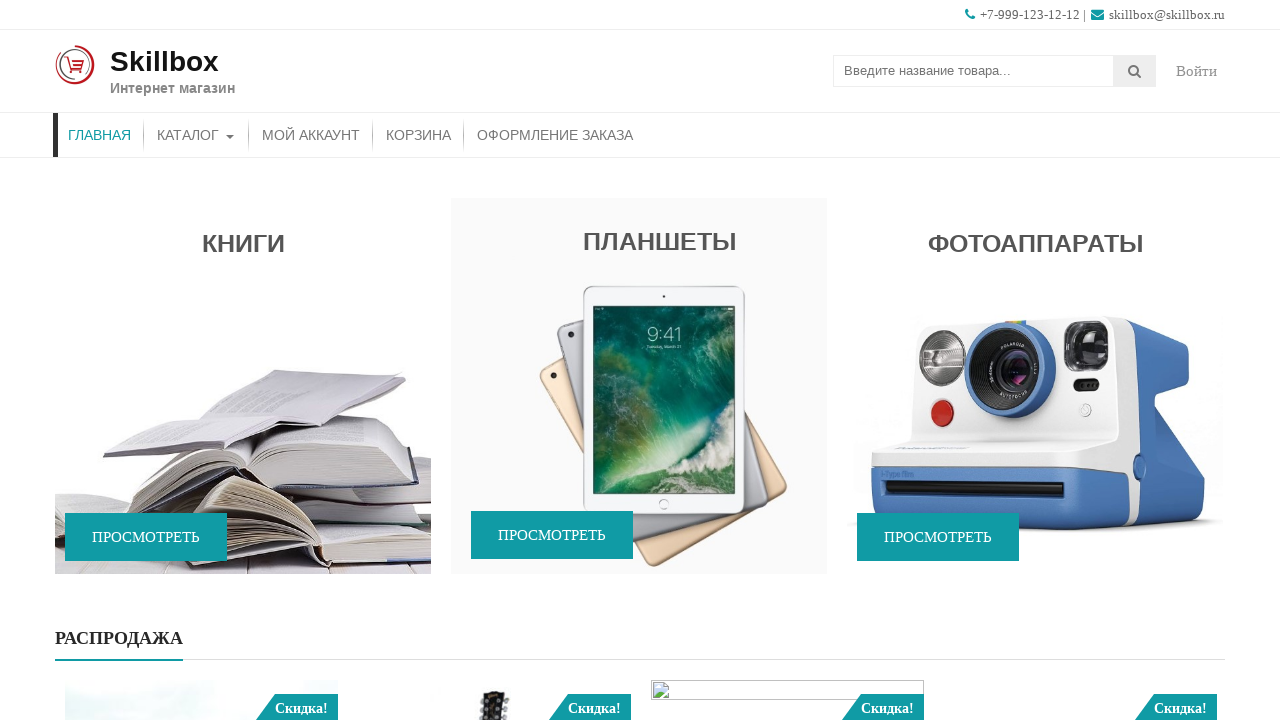

Clicked on 'Already on Sale' promo block to view a product at (640, 360) on .promo-widget-wrap-full
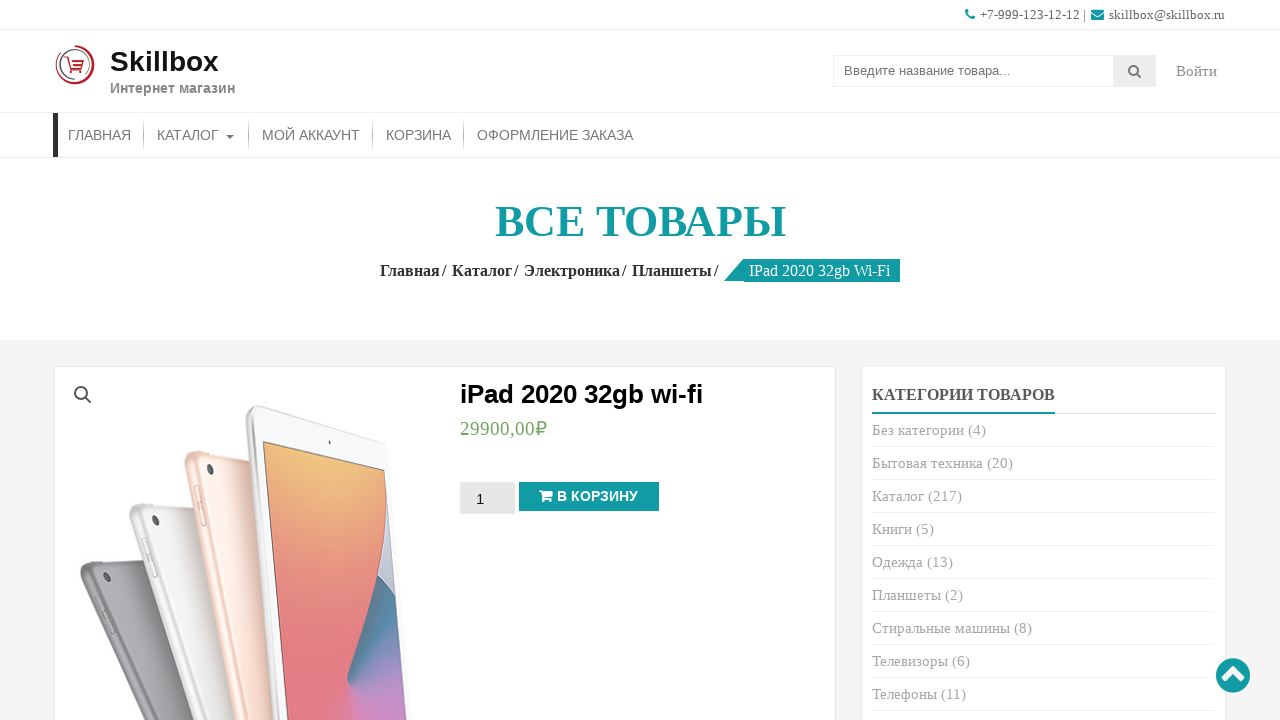

Product page loaded with product title visible
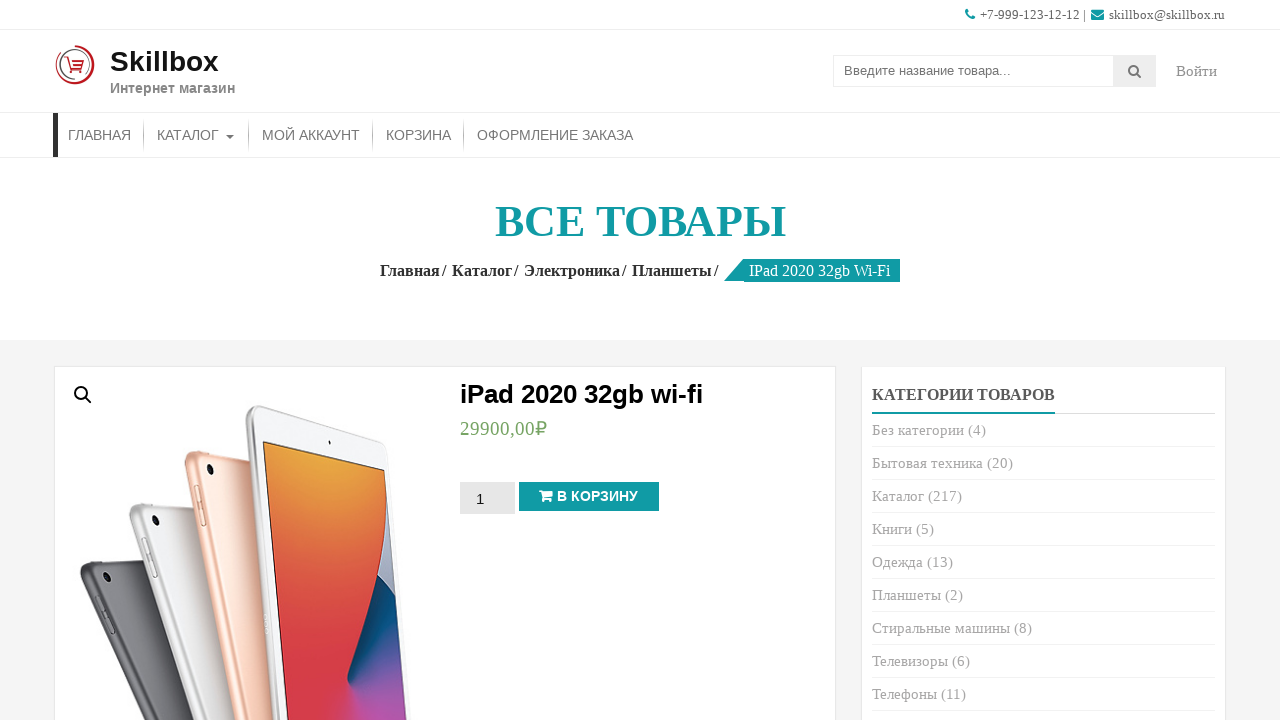

Clicked site logo to return to main page at (172, 71) on .site-text
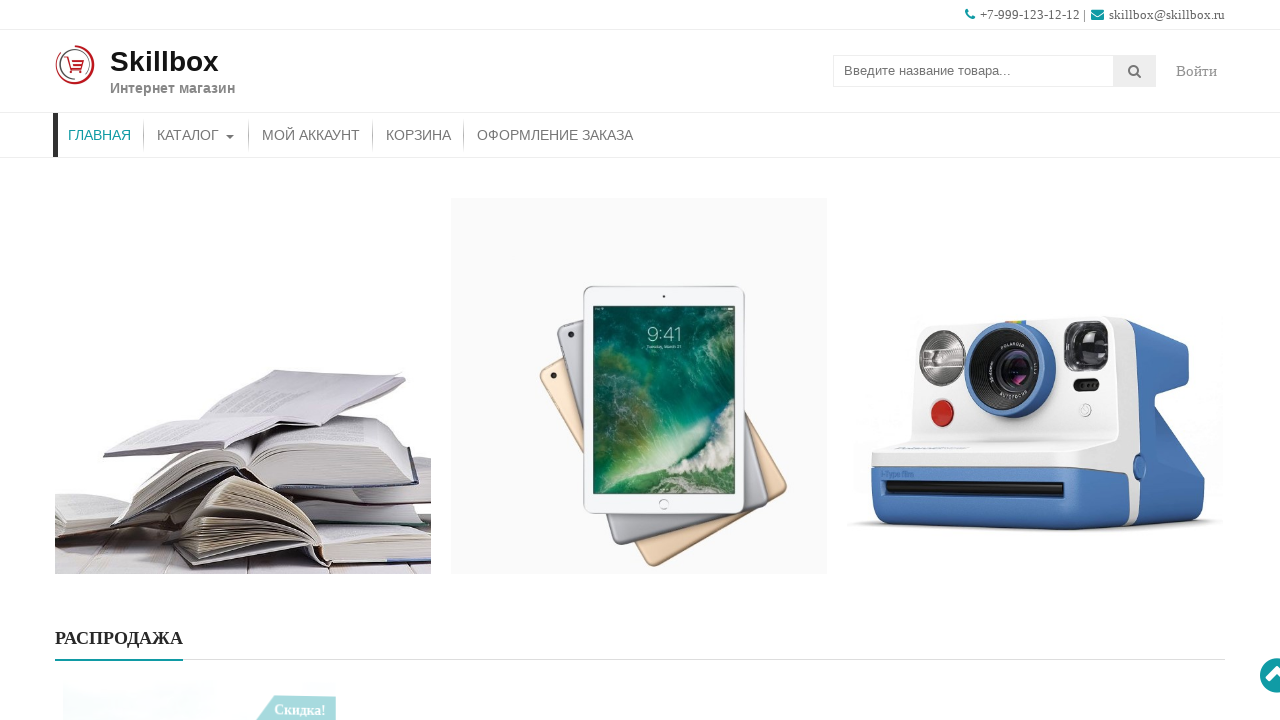

Viewed products list appeared on main page
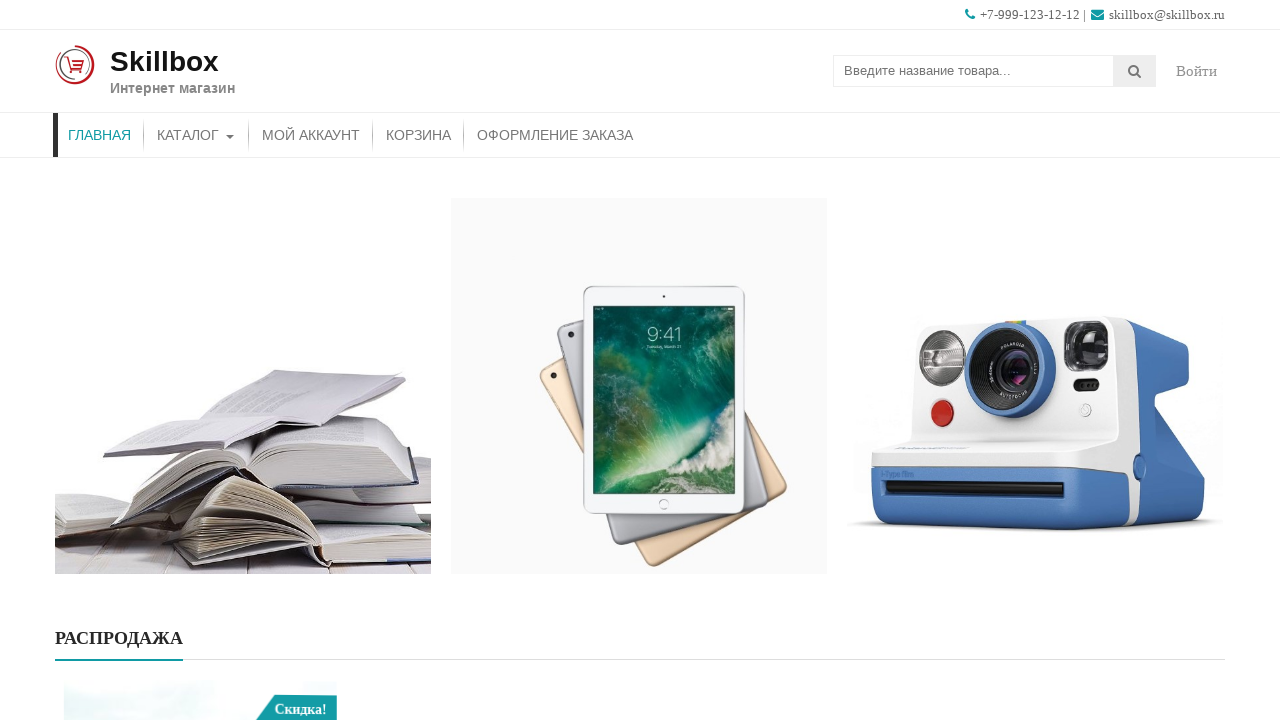

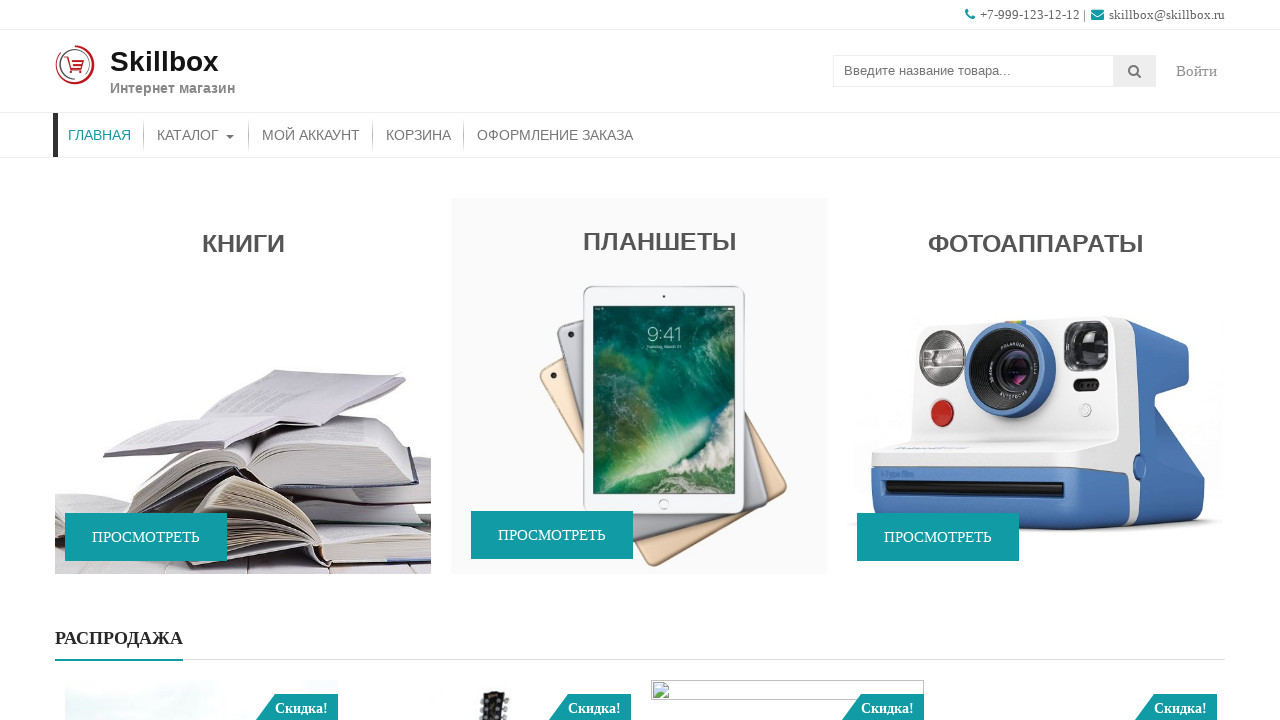